Navigates to the Rahul Shetty Academy Selenium Practice page, a grocery shopping practice website

Starting URL: https://rahulshettyacademy.com/seleniumPractise/#/

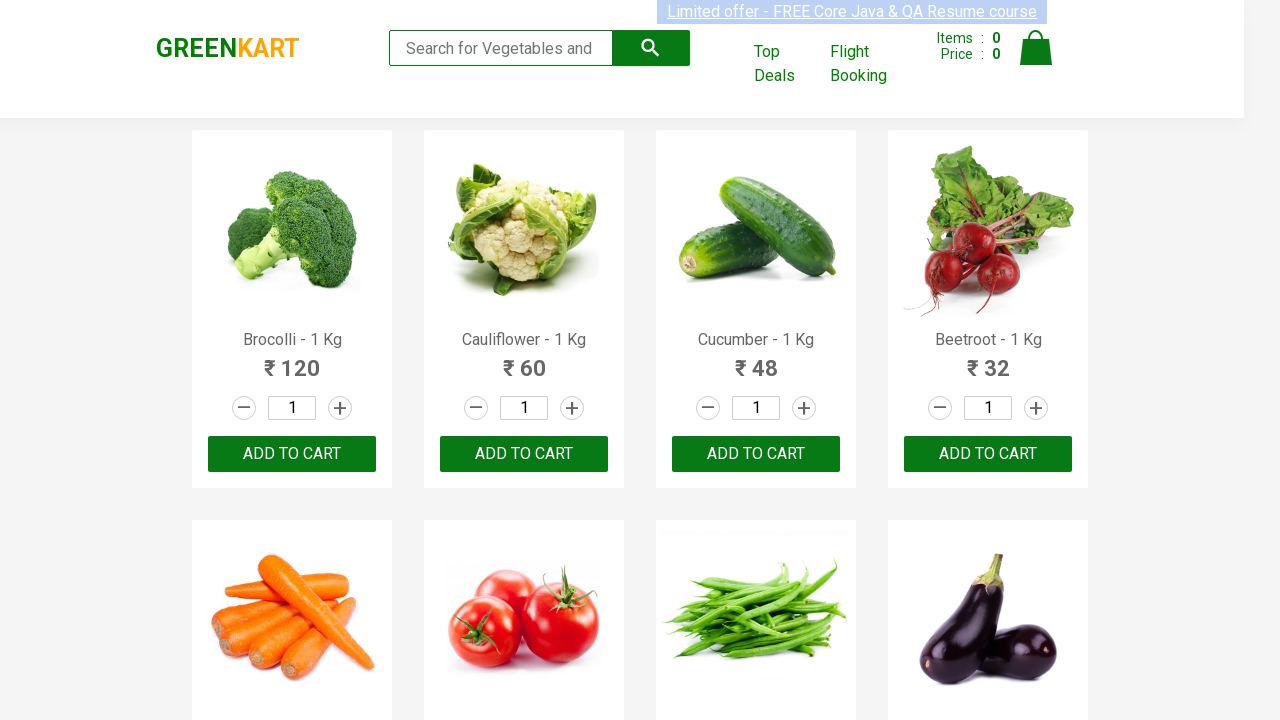

Waited for Rahul Shetty Academy Selenium Practice page to fully load (networkidle)
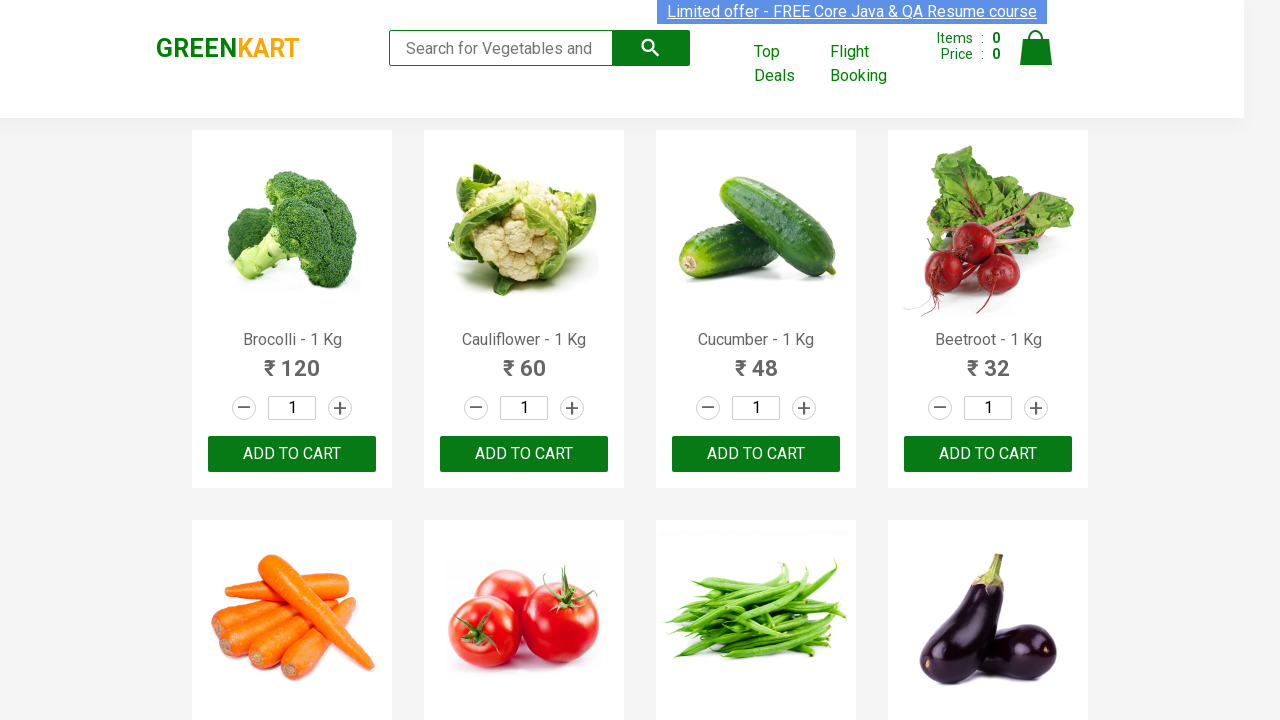

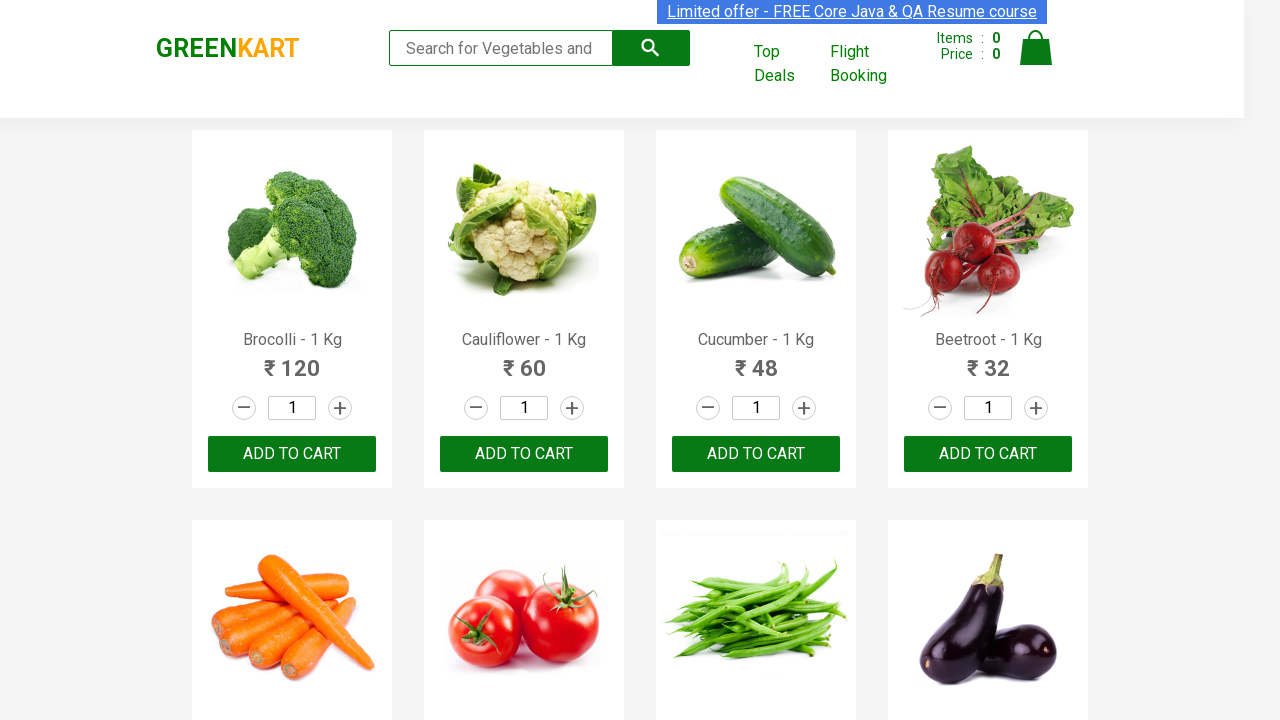